Tests clicking a link using partial link text matching and verifying the alert message

Starting URL: https://igorsmasc.github.io/botoes_atividade_selenium/

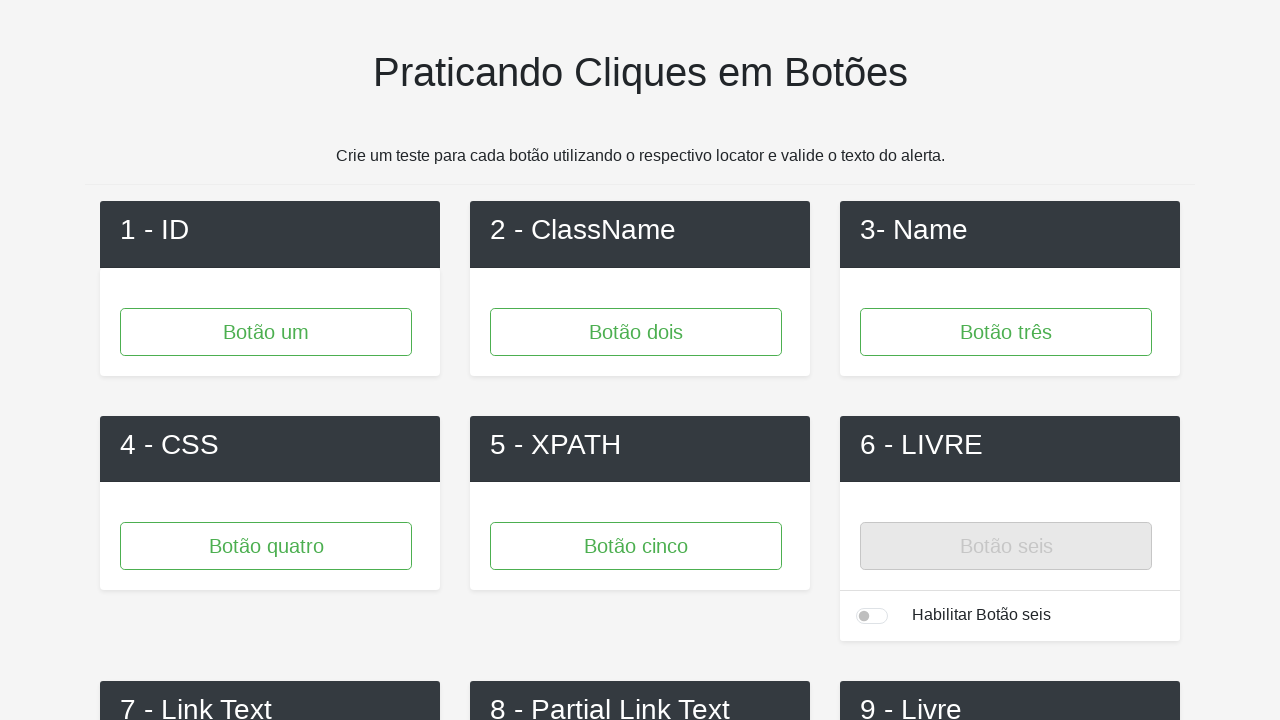

Navigated to the test page
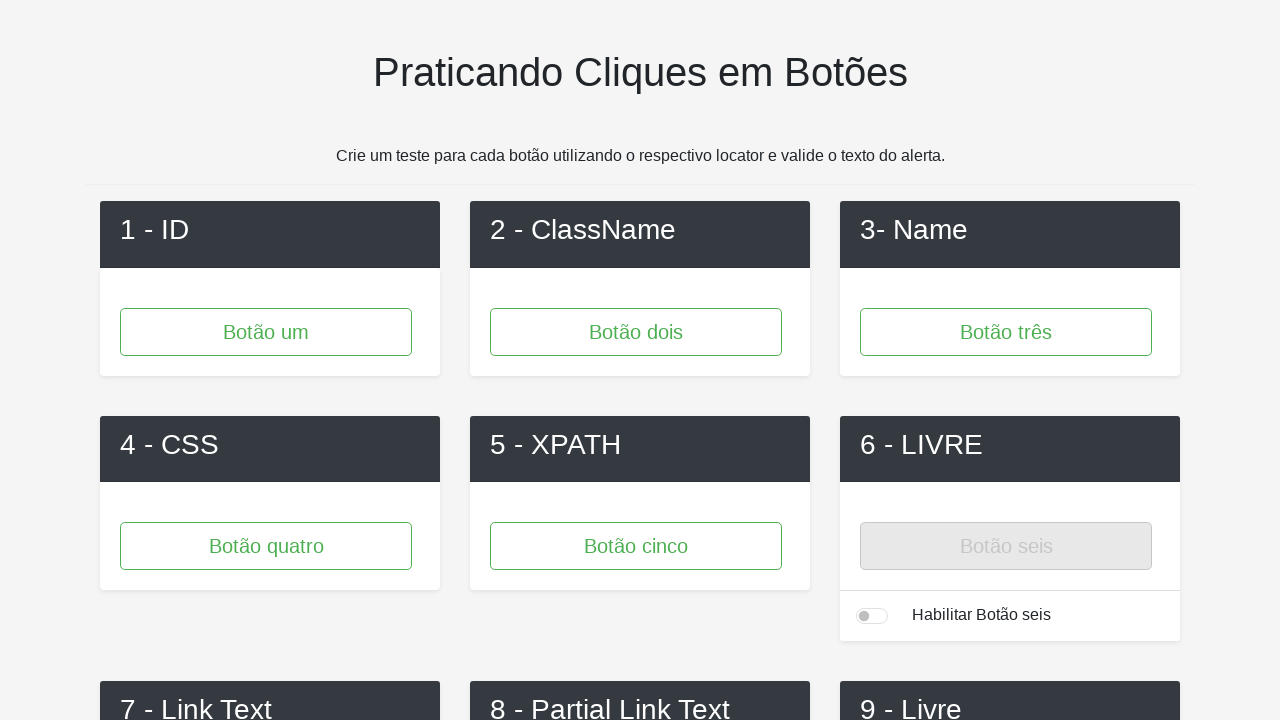

Clicked link using partial text match 'ink 2' at (640, 361) on text=ink 2
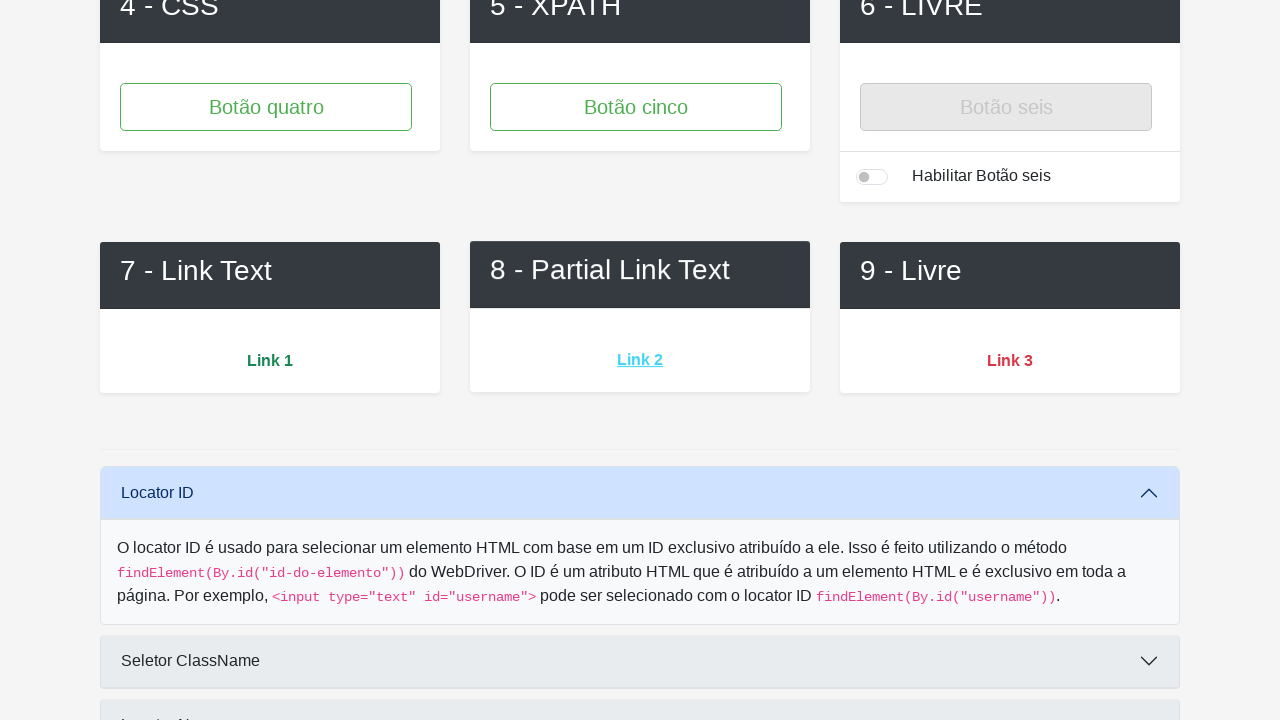

Set up dialog handler to accept alerts
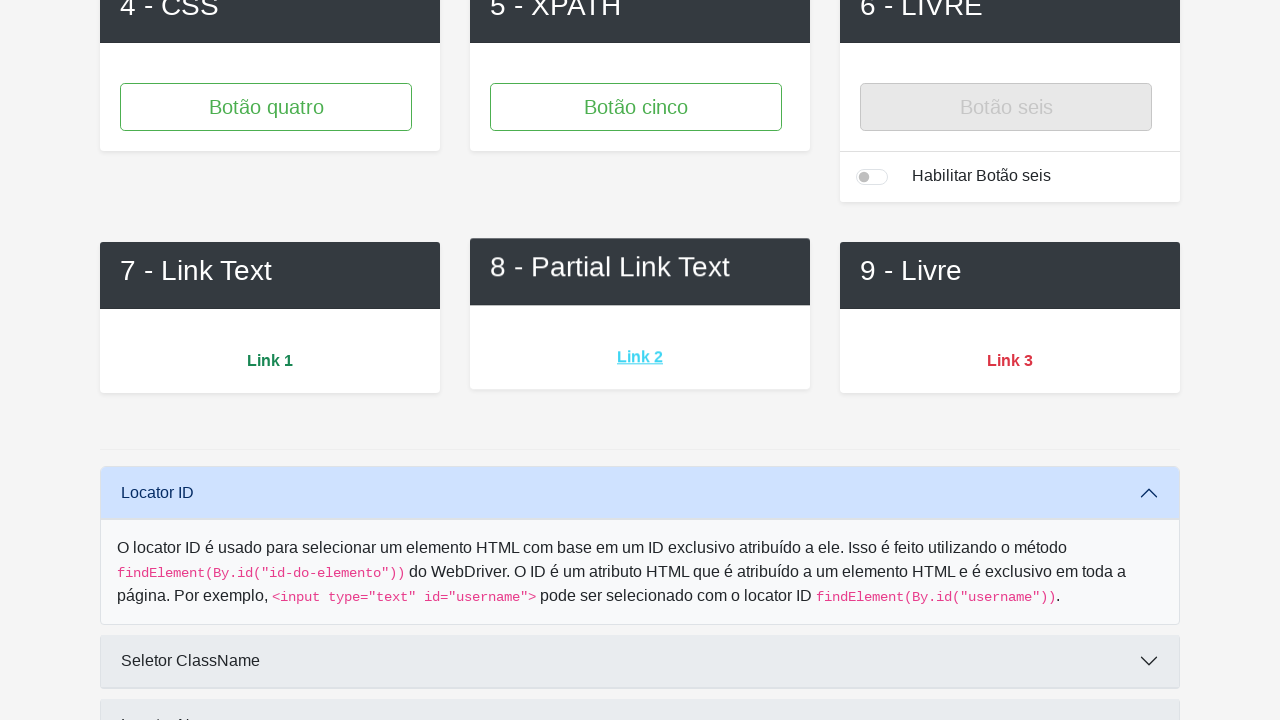

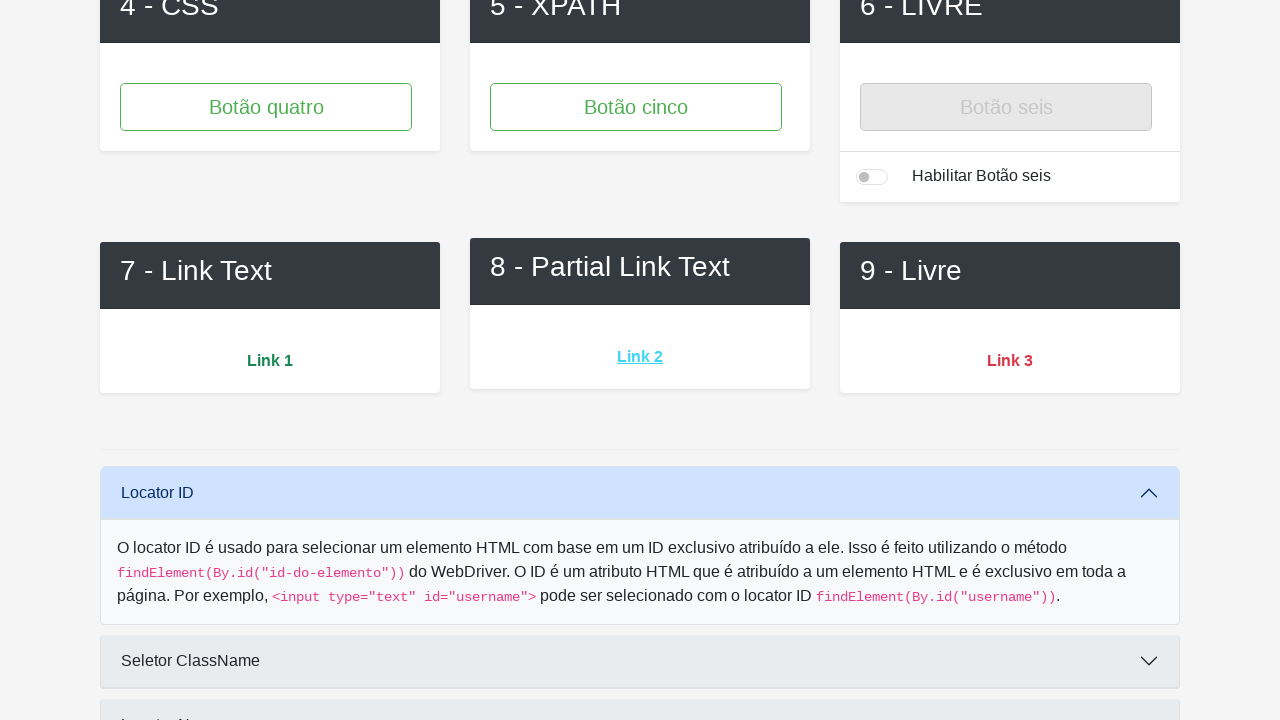